Tests checkbox functionality by checking and unchecking checkboxes

Starting URL: http://the-internet.herokuapp.com/

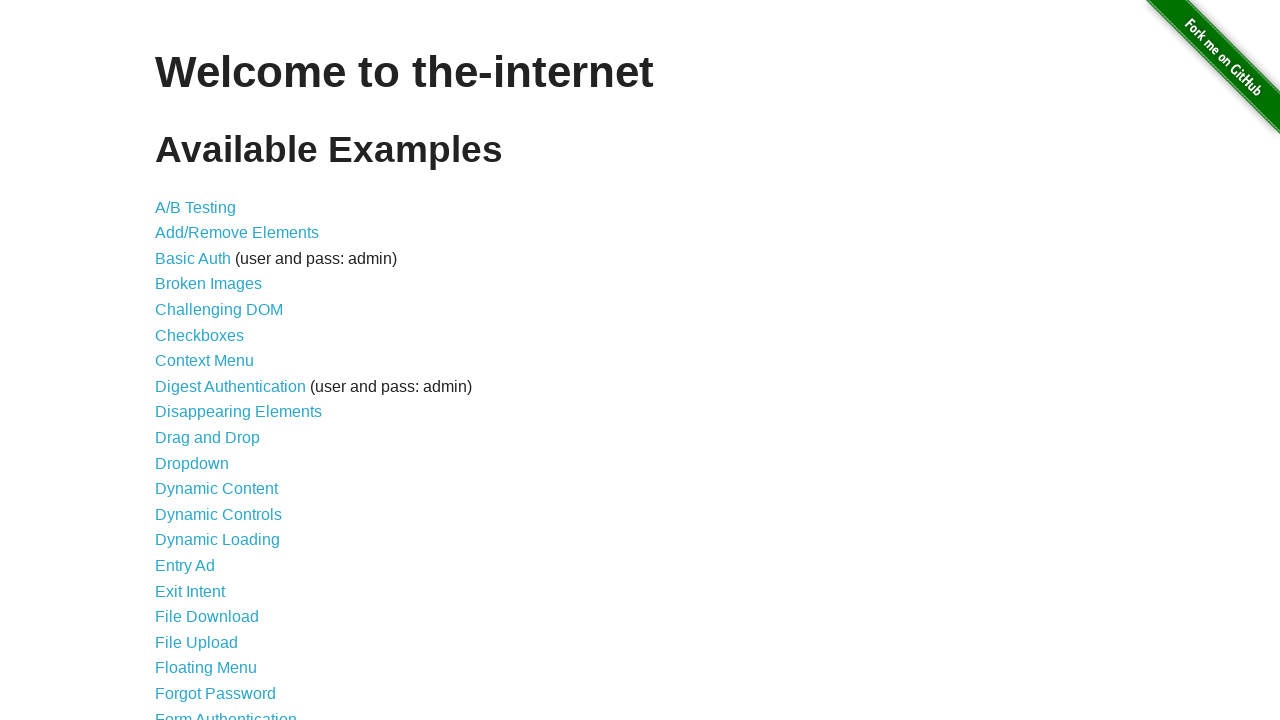

Clicked on Checkboxes link to navigate to checkbox test page at (200, 335) on text=Checkboxes
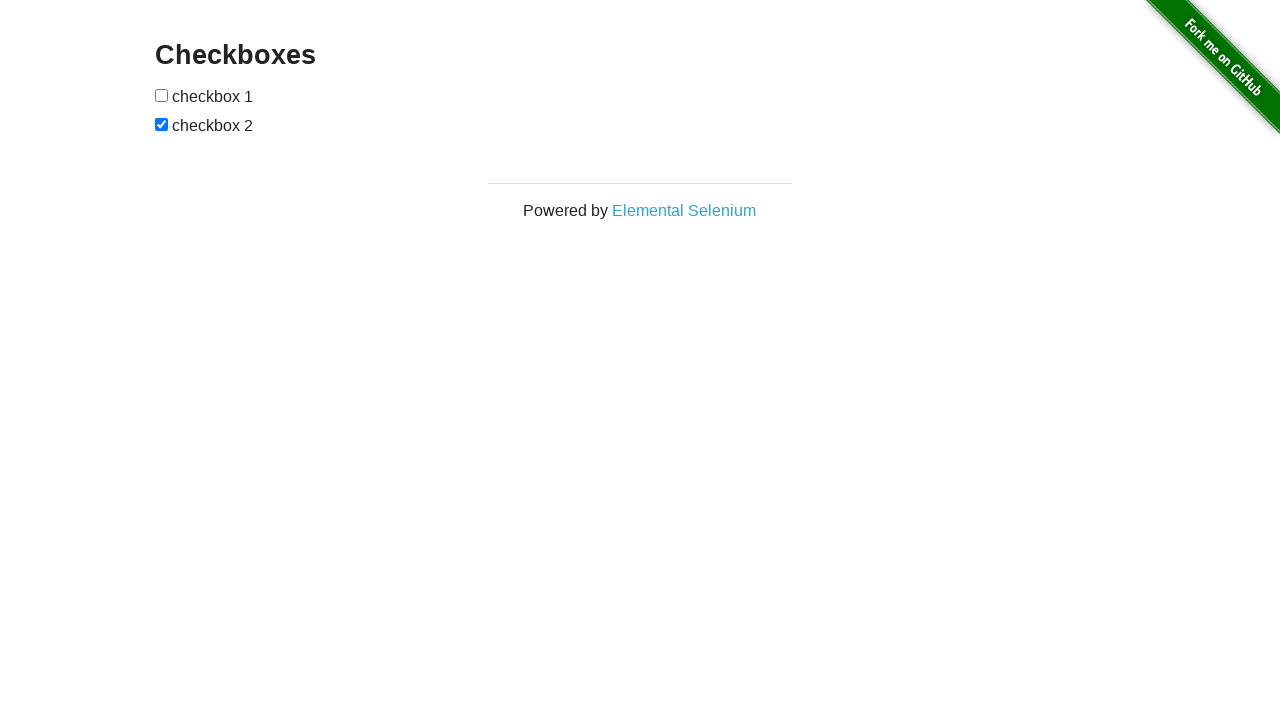

Located all checkboxes on the page
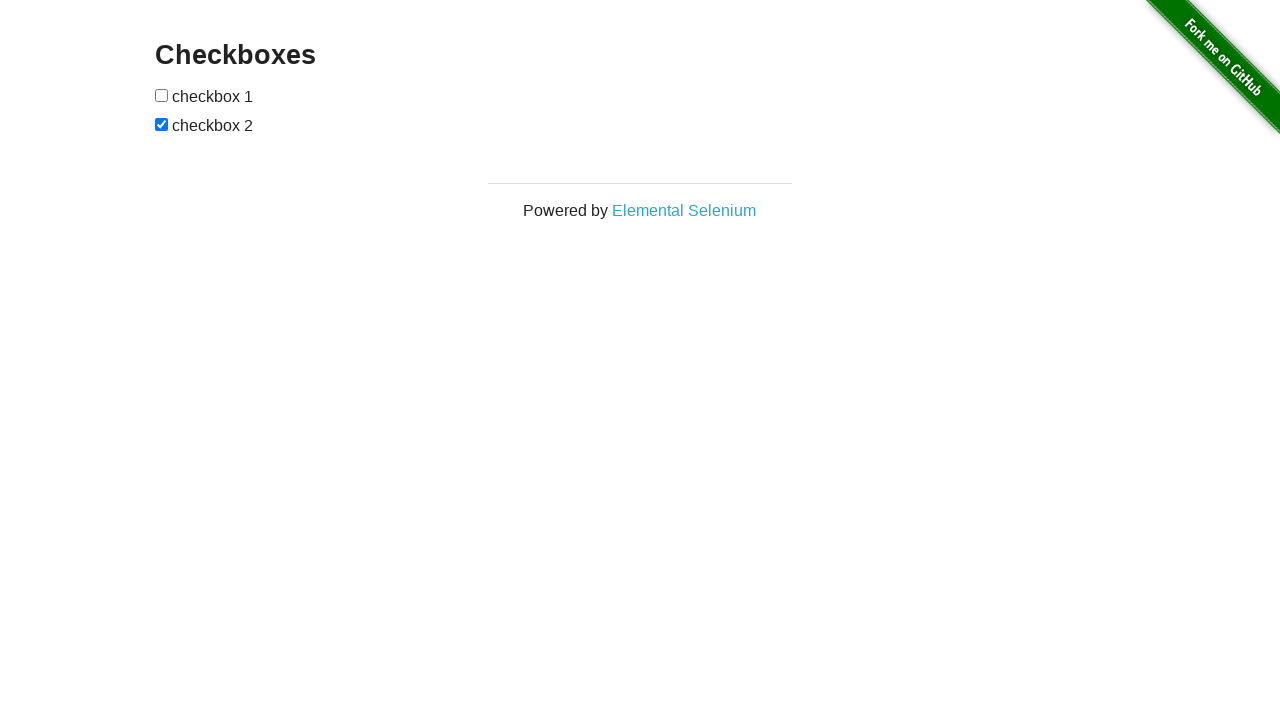

Checked the first checkbox at (162, 95) on input[type='checkbox'] >> nth=0
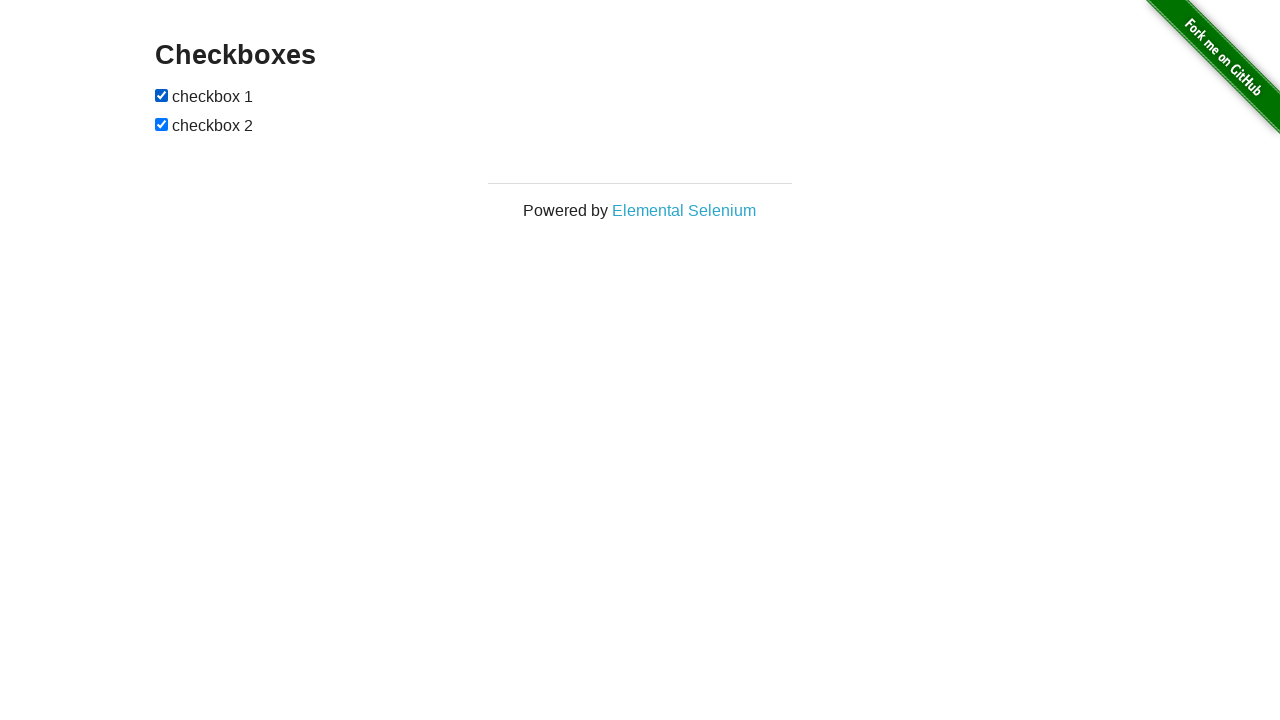

Unchecked the second checkbox at (162, 124) on input[type='checkbox'] >> nth=1
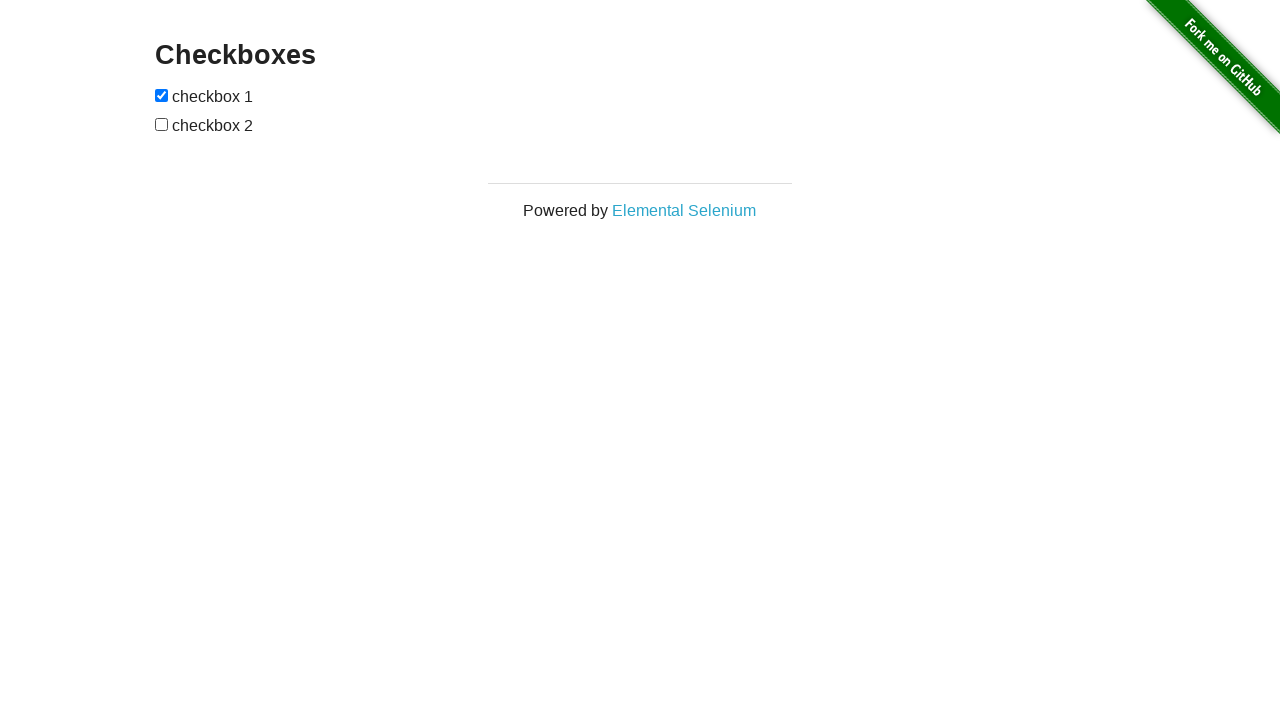

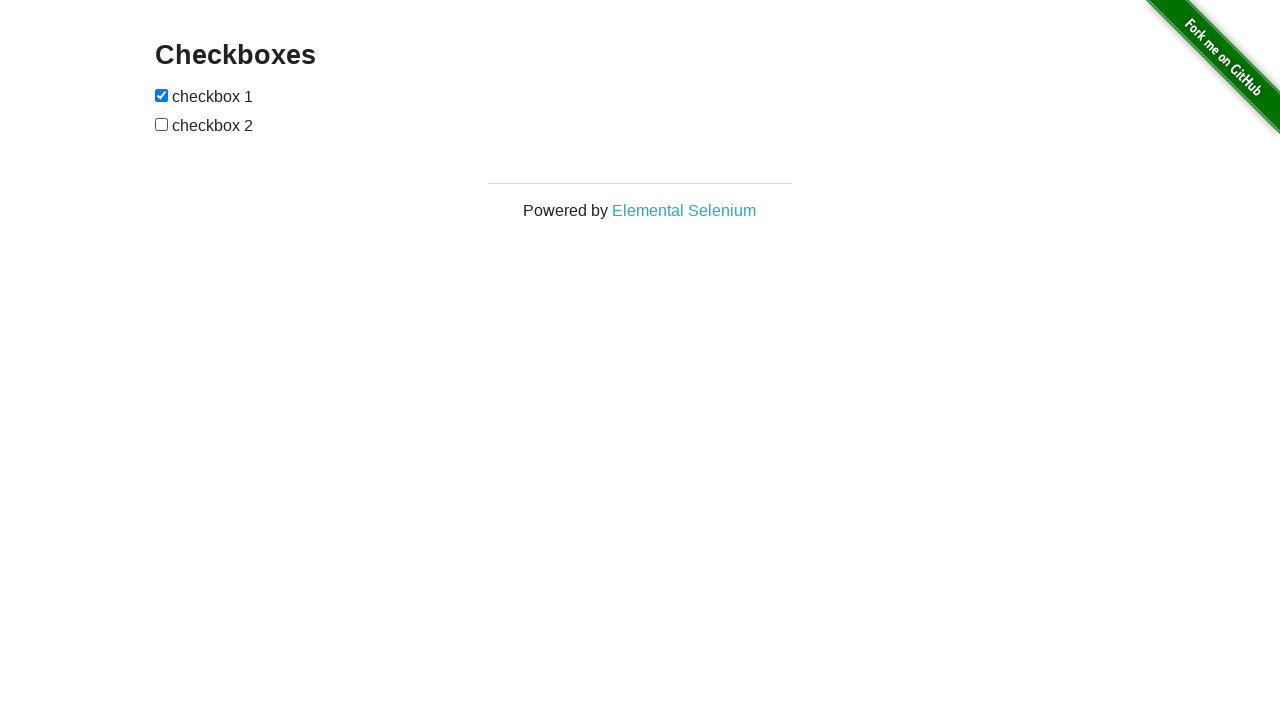